Tests editing a todo item by double-clicking and entering new text

Starting URL: https://demo.playwright.dev/todomvc

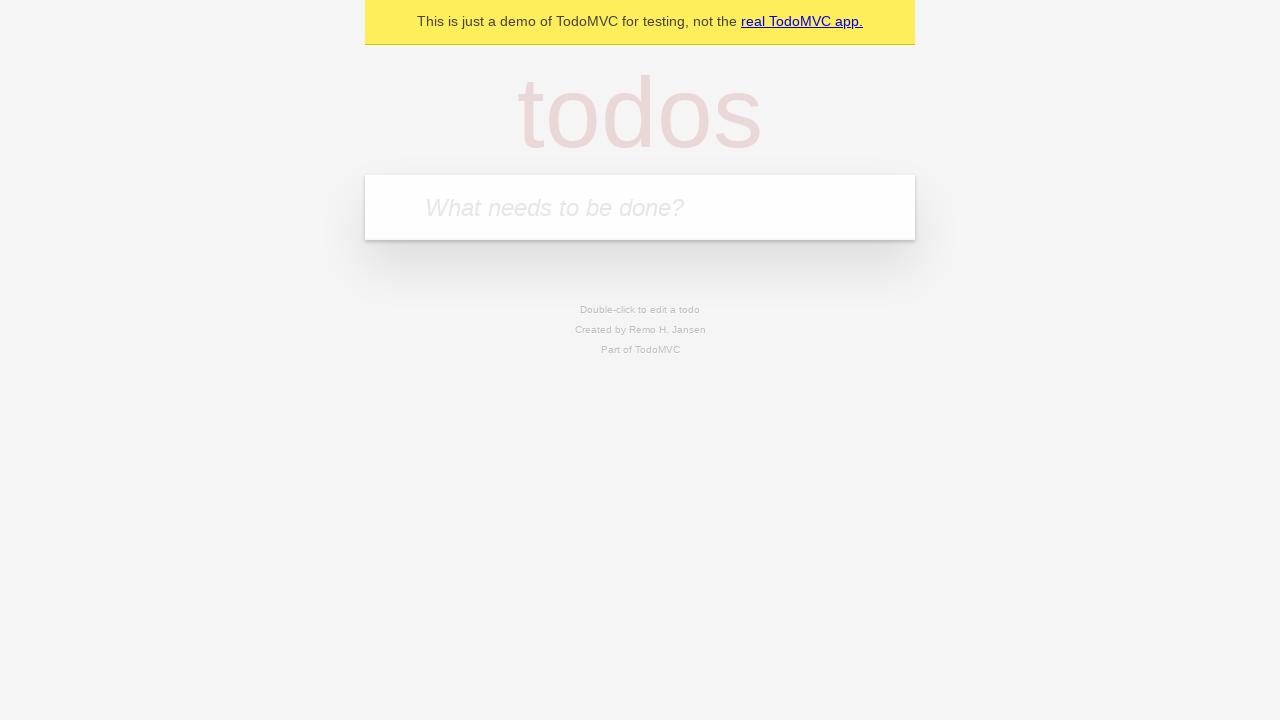

Filled todo input with 'buy some cheese' on internal:attr=[placeholder="What needs to be done?"i]
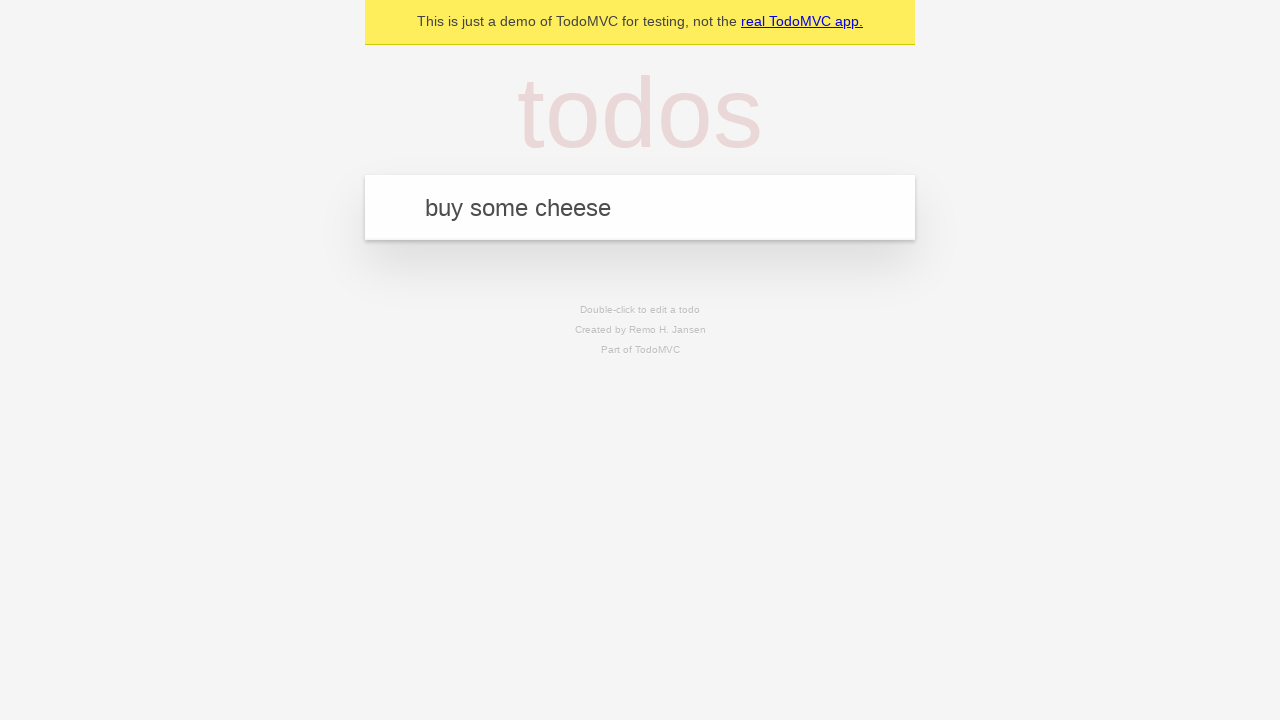

Pressed Enter to add todo 'buy some cheese' on internal:attr=[placeholder="What needs to be done?"i]
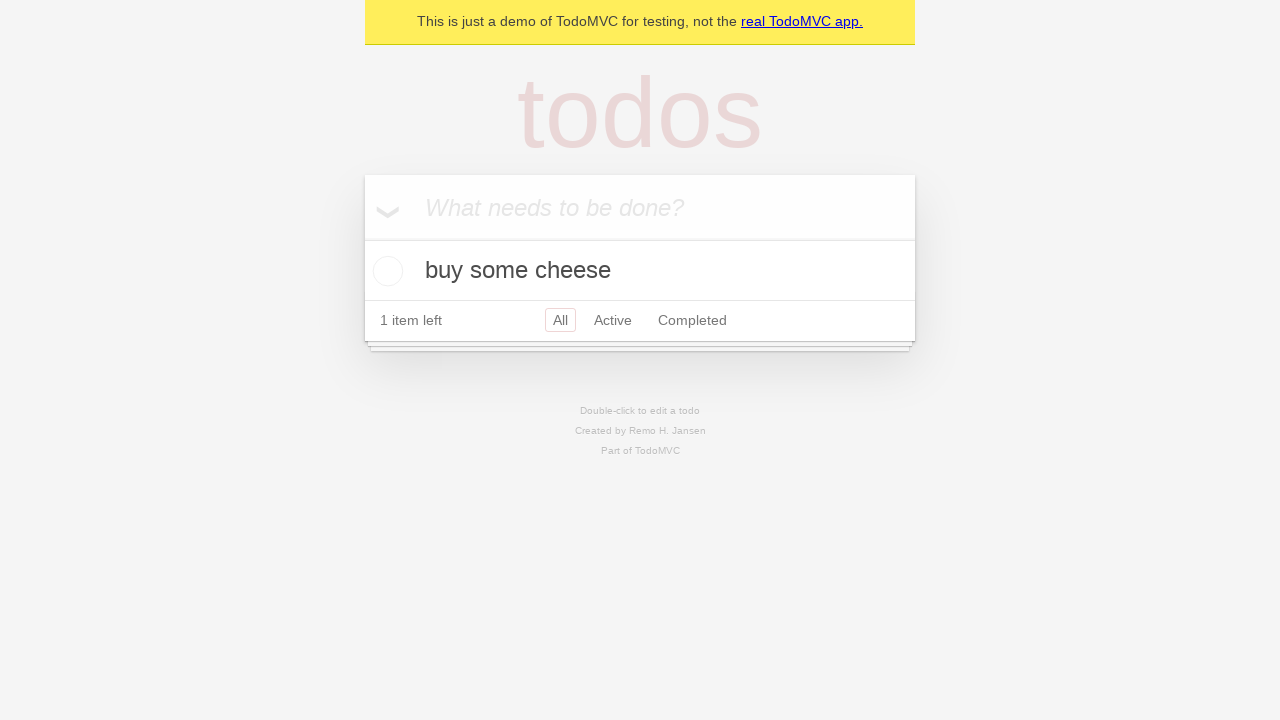

Filled todo input with 'feed the cat' on internal:attr=[placeholder="What needs to be done?"i]
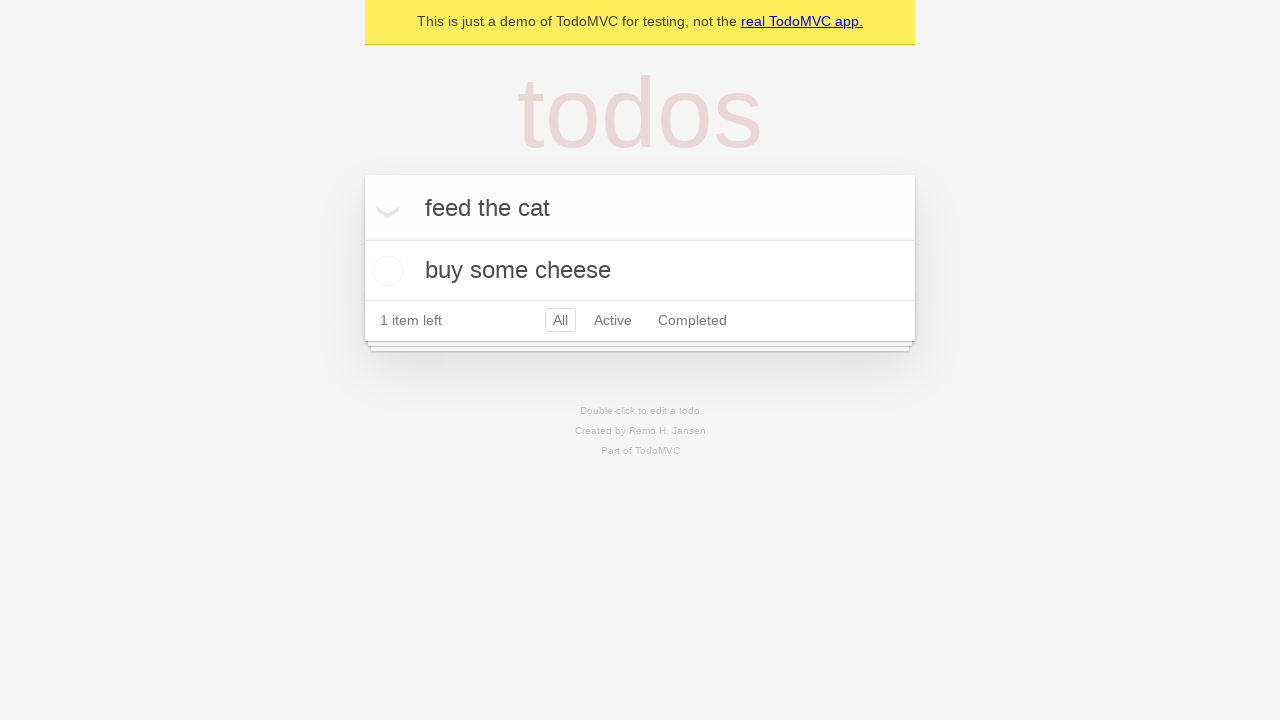

Pressed Enter to add todo 'feed the cat' on internal:attr=[placeholder="What needs to be done?"i]
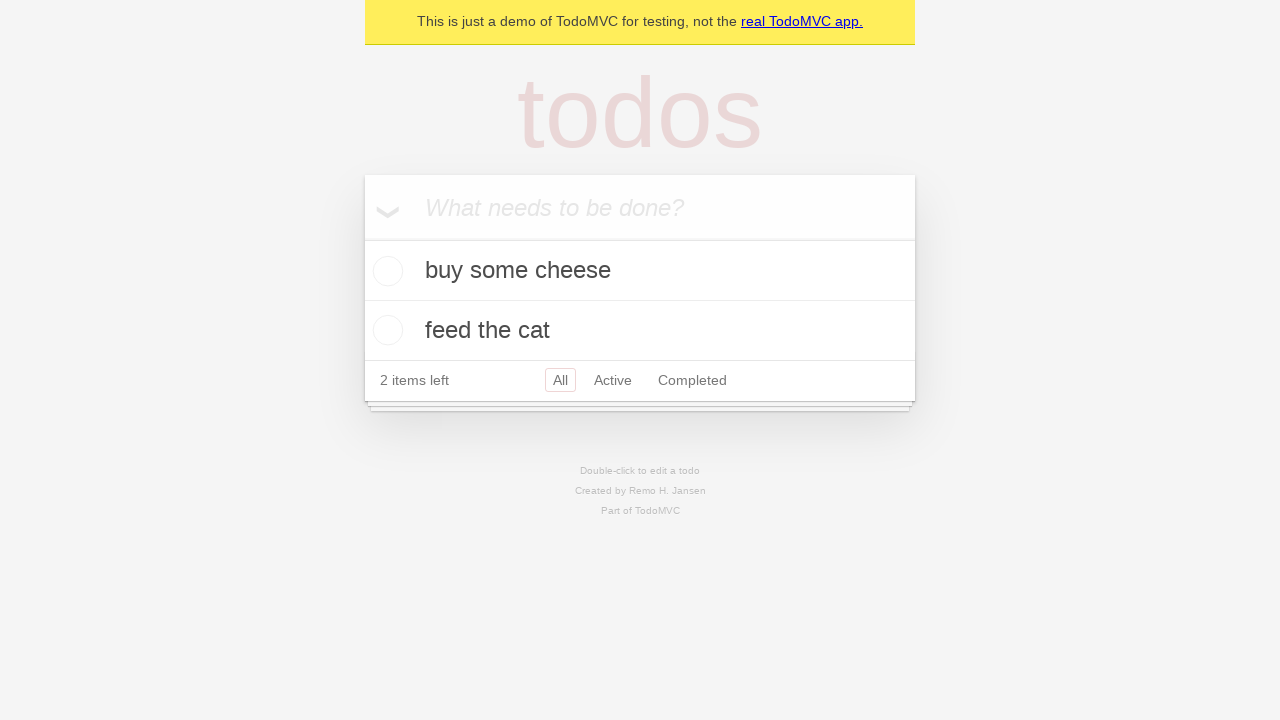

Filled todo input with 'book a doctors appointment' on internal:attr=[placeholder="What needs to be done?"i]
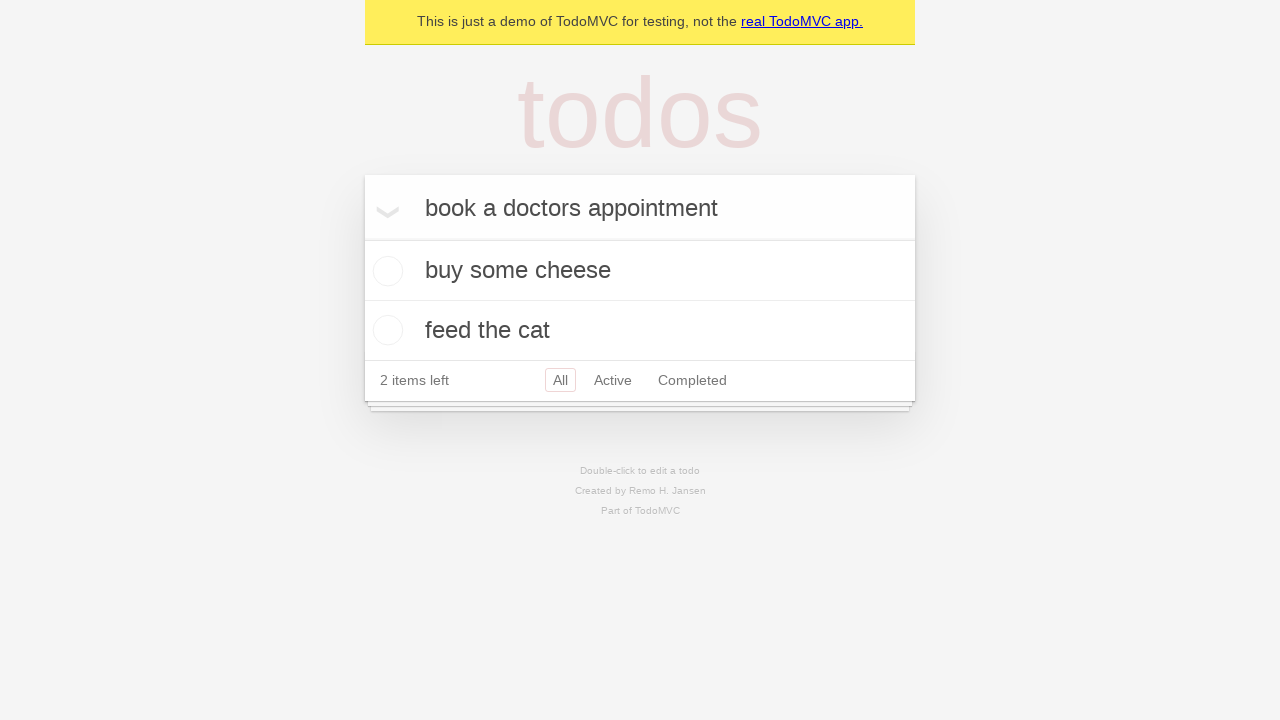

Pressed Enter to add todo 'book a doctors appointment' on internal:attr=[placeholder="What needs to be done?"i]
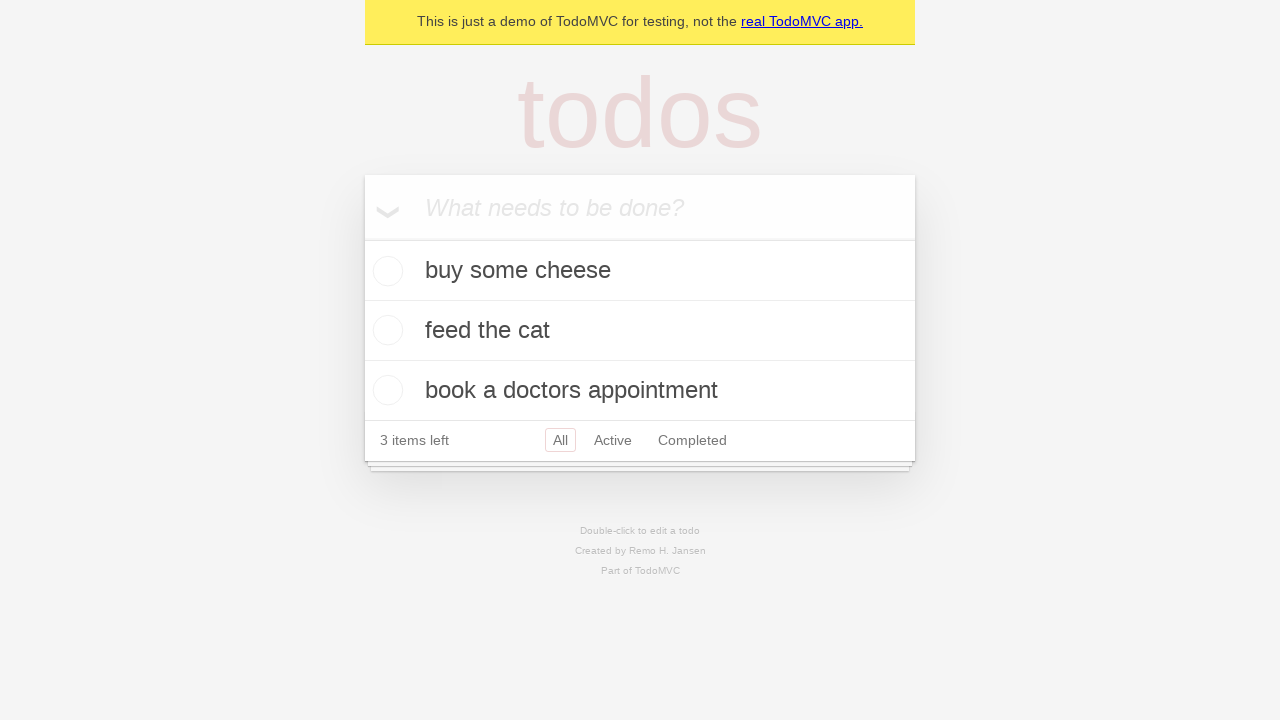

Waited for all 3 todo items to load
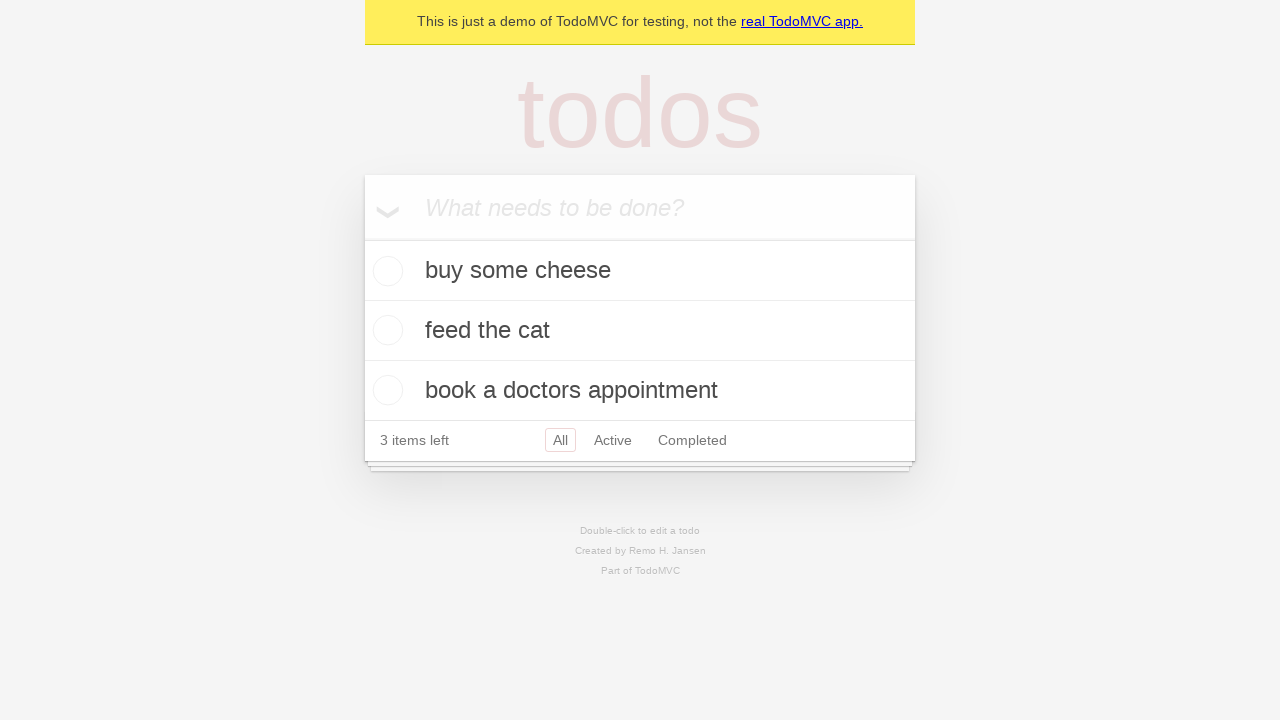

Double-clicked second todo item to enter edit mode at (640, 331) on internal:testid=[data-testid="todo-item"s] >> nth=1
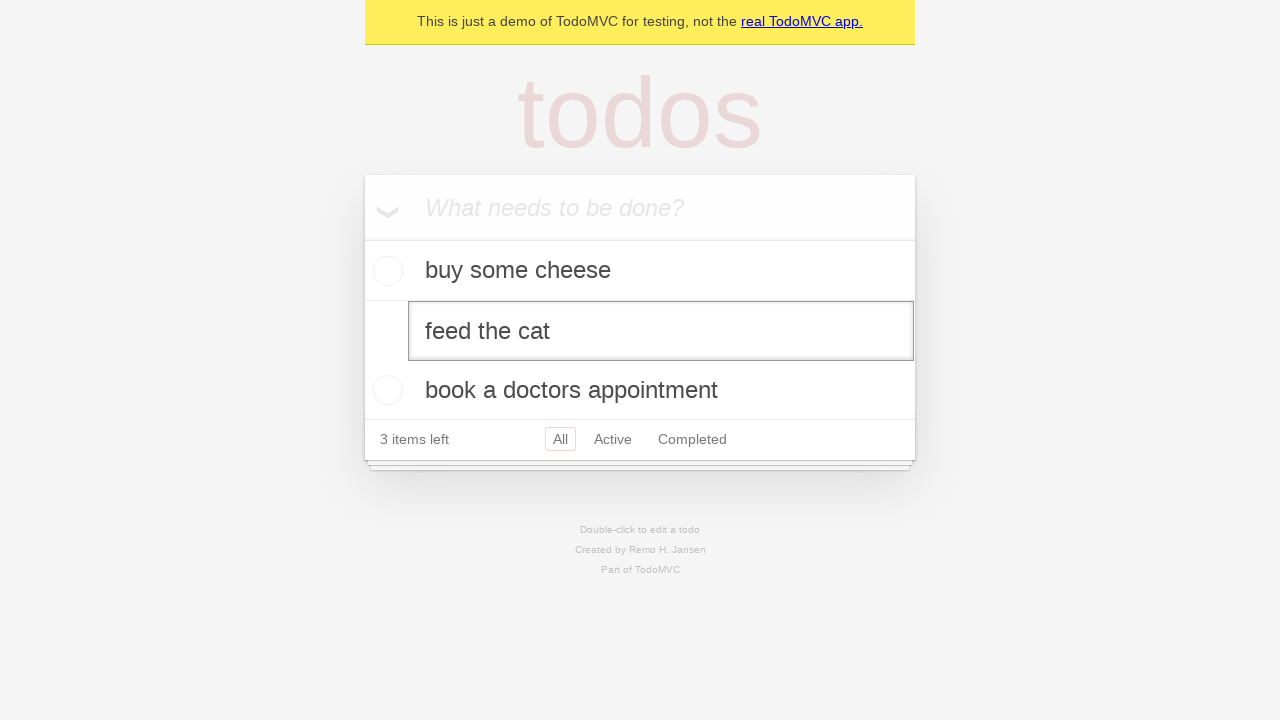

Filled edit field with new text 'buy some sausages' on internal:testid=[data-testid="todo-item"s] >> nth=1 >> internal:role=textbox[nam
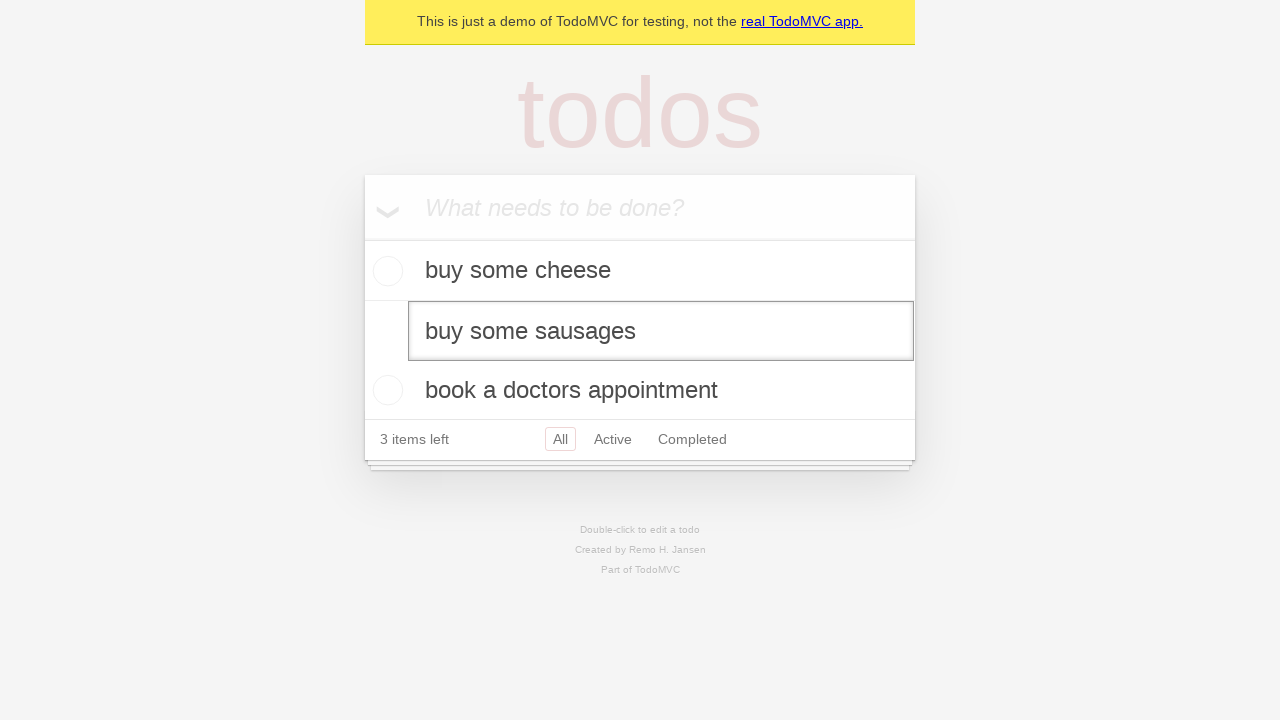

Pressed Enter to save edited todo item on internal:testid=[data-testid="todo-item"s] >> nth=1 >> internal:role=textbox[nam
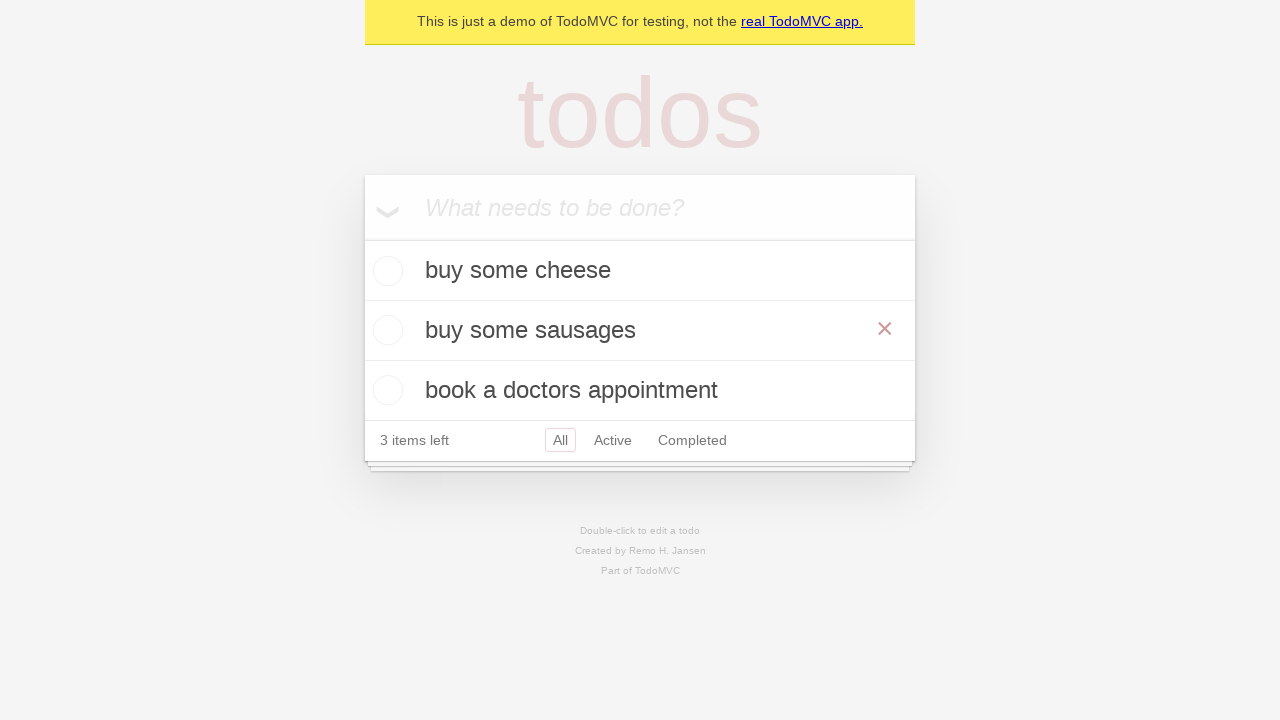

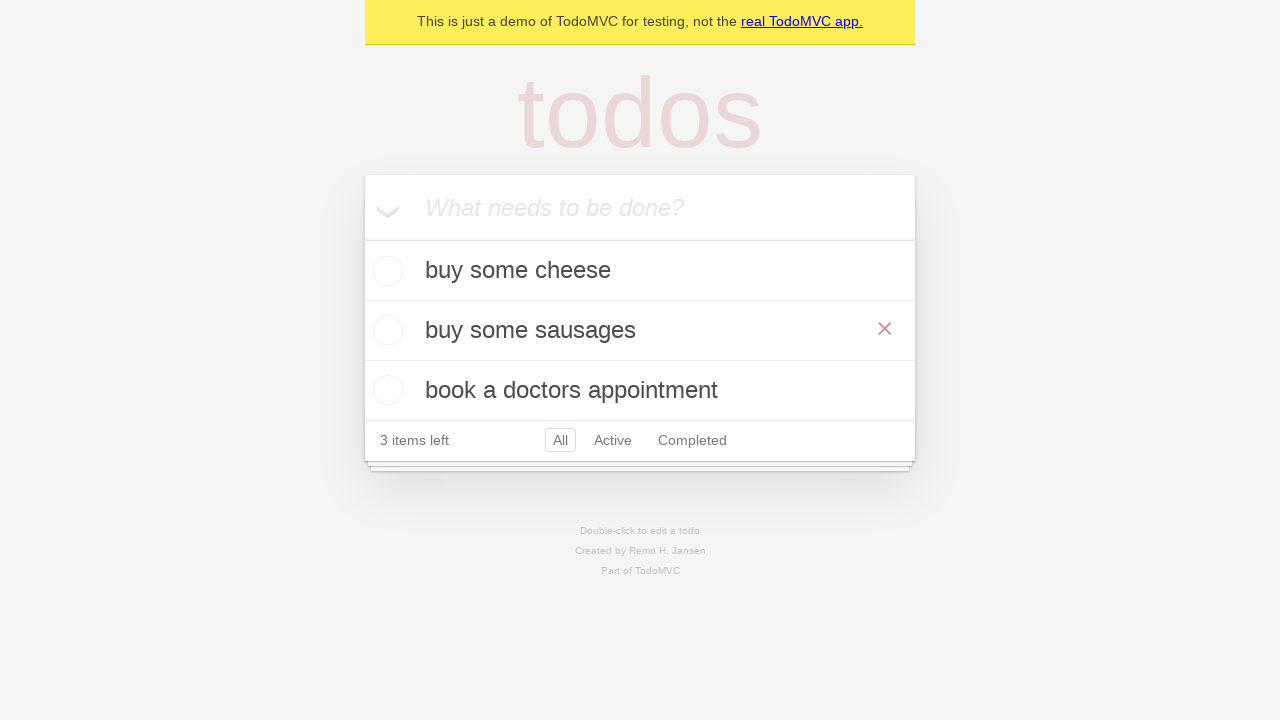